Tests the New to BC Parks section links by clicking each image link and verifying they redirect to the correct pages.

Starting URL: https://bcparks.ca/

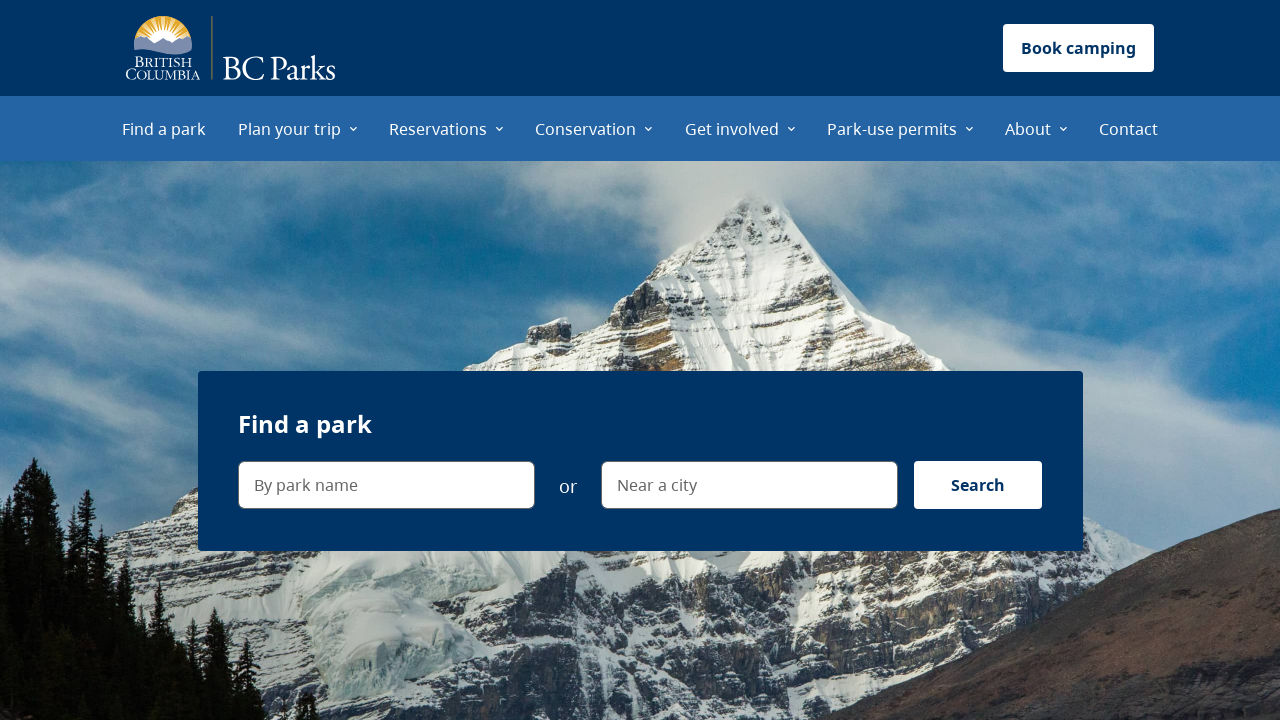

Waited for page to load (domcontentloaded)
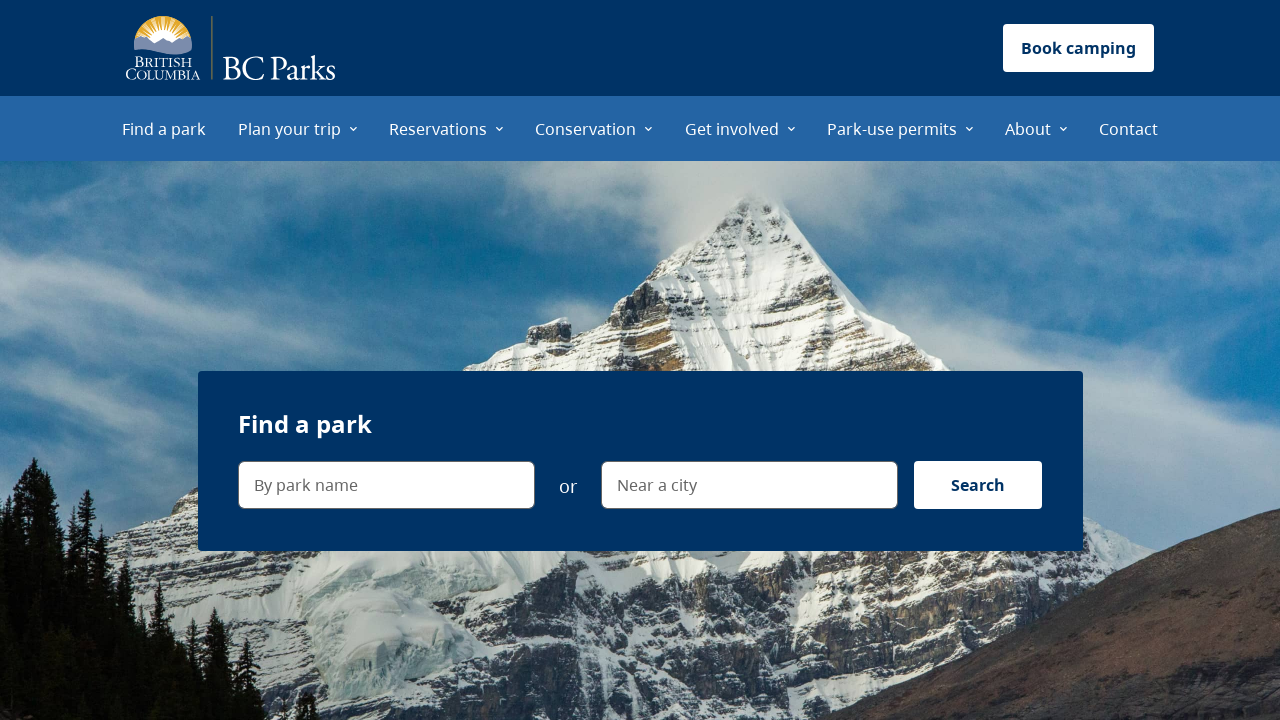

Clicked 'Campers sitting near a tent' link in New to BC Parks section at (461, 361) on internal:role=link[name="Campers sitting near a tent"i]
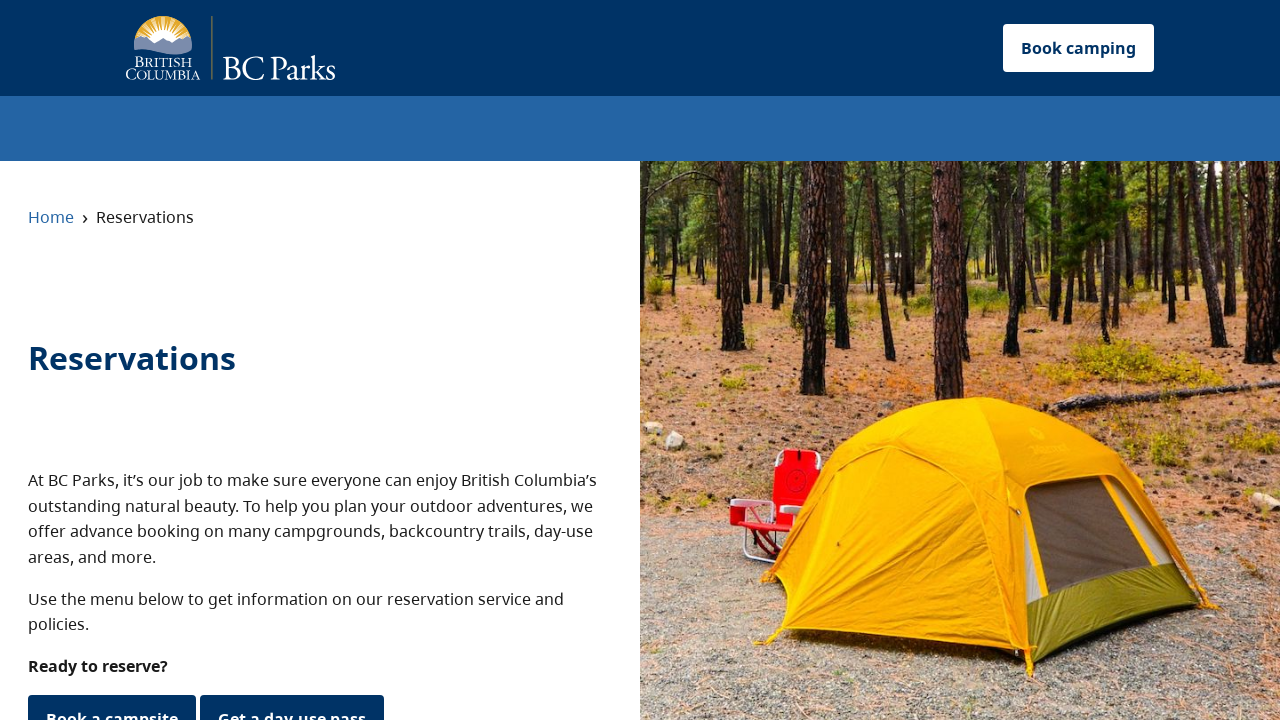

Verified redirect to reservations page (https://bcparks.ca/reservations/)
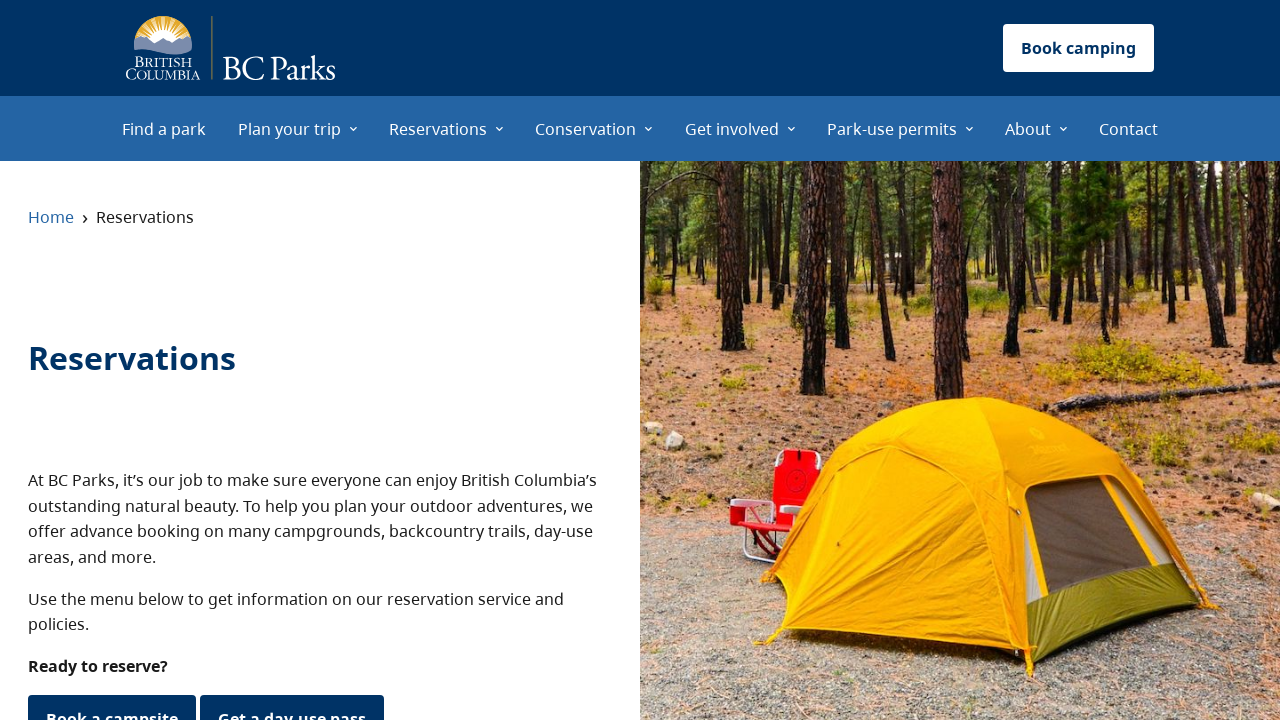

Navigated back to home page
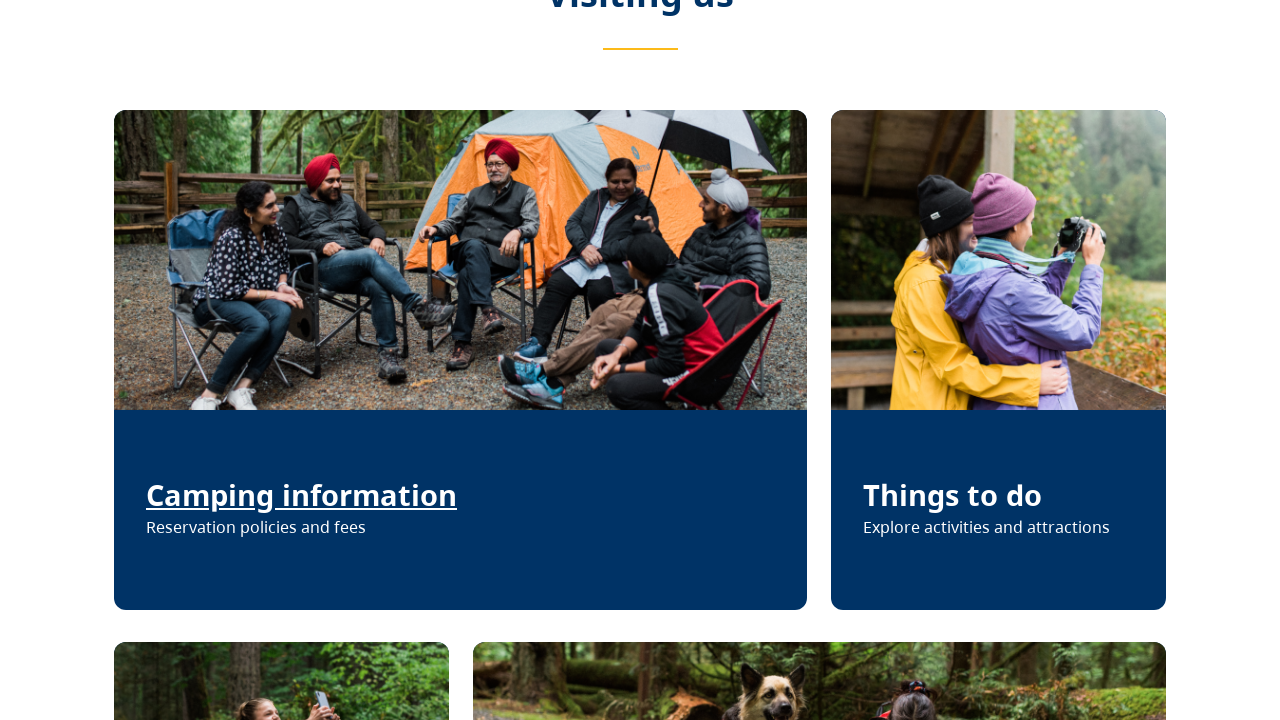

Clicked 'People taking a photo' link in New to BC Parks section at (999, 360) on internal:role=link[name="People taking a photo"i]
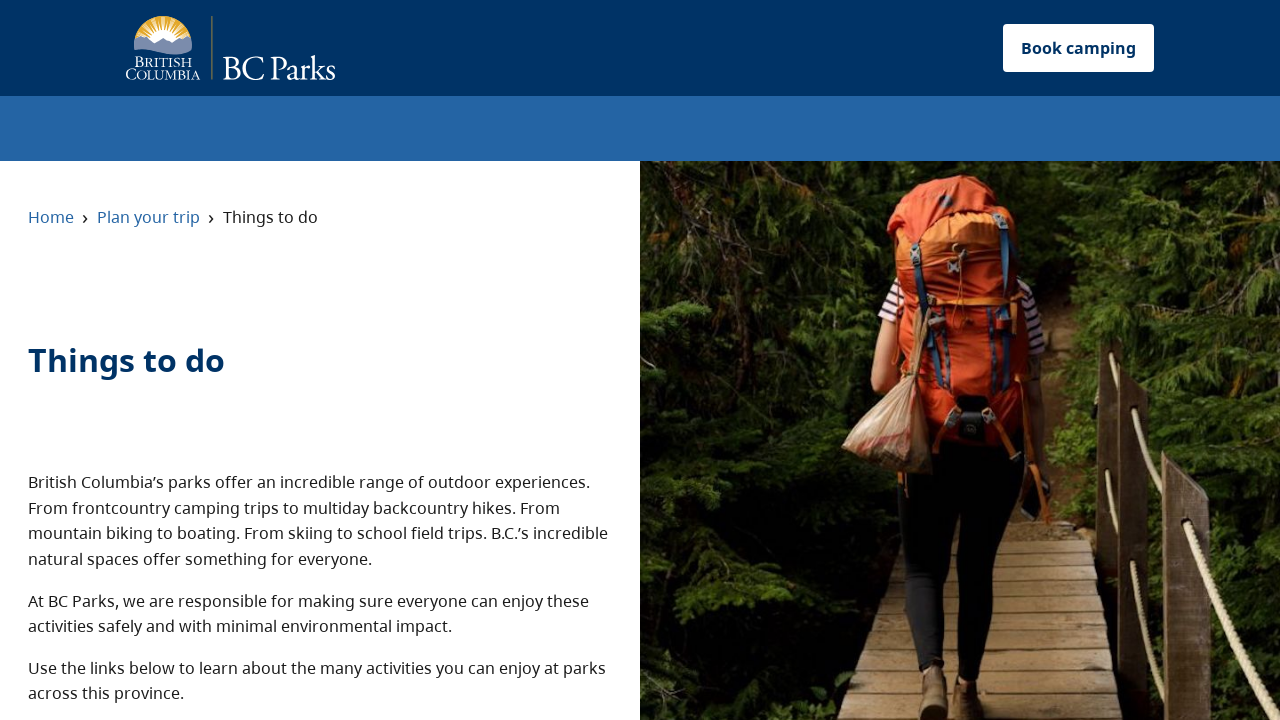

Verified redirect to things to do page (https://bcparks.ca/plan-your-trip/things-to-do/)
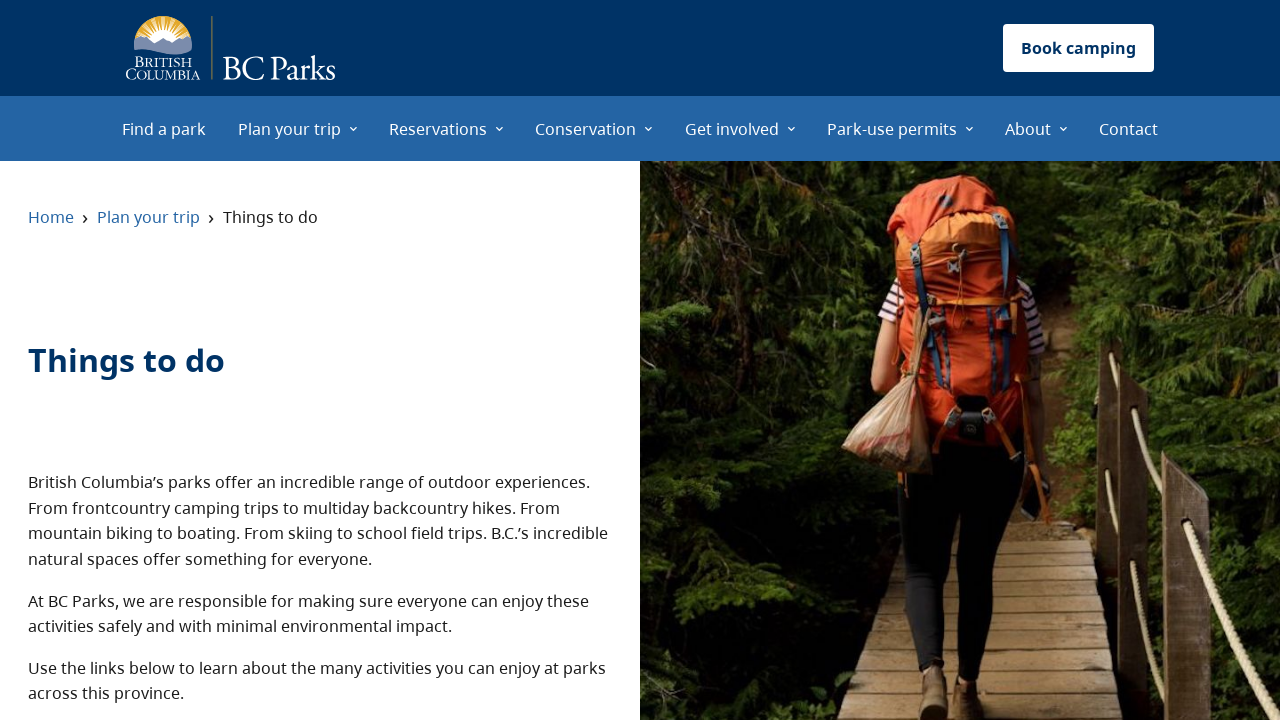

Navigated back to home page
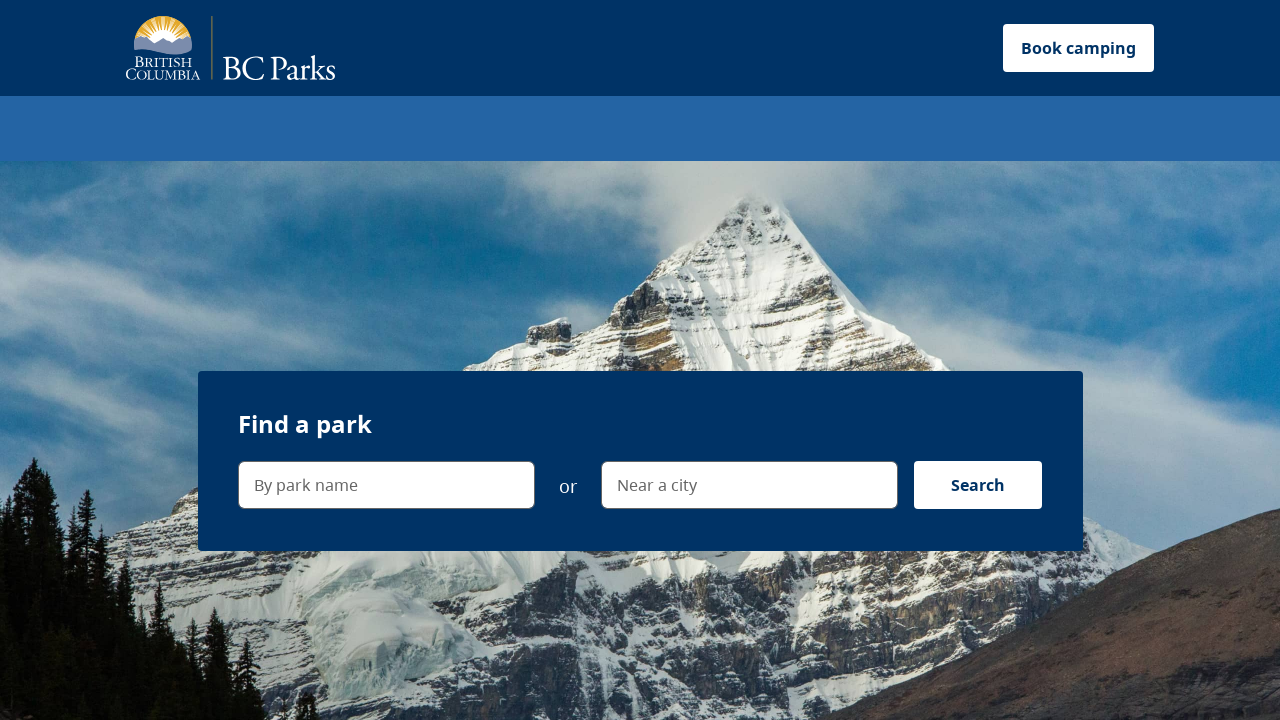

Clicked 'A child in a wheelchair on a' link in New to BC Parks section at (281, 361) on internal:role=link[name="A child in a wheelchair on a"i]
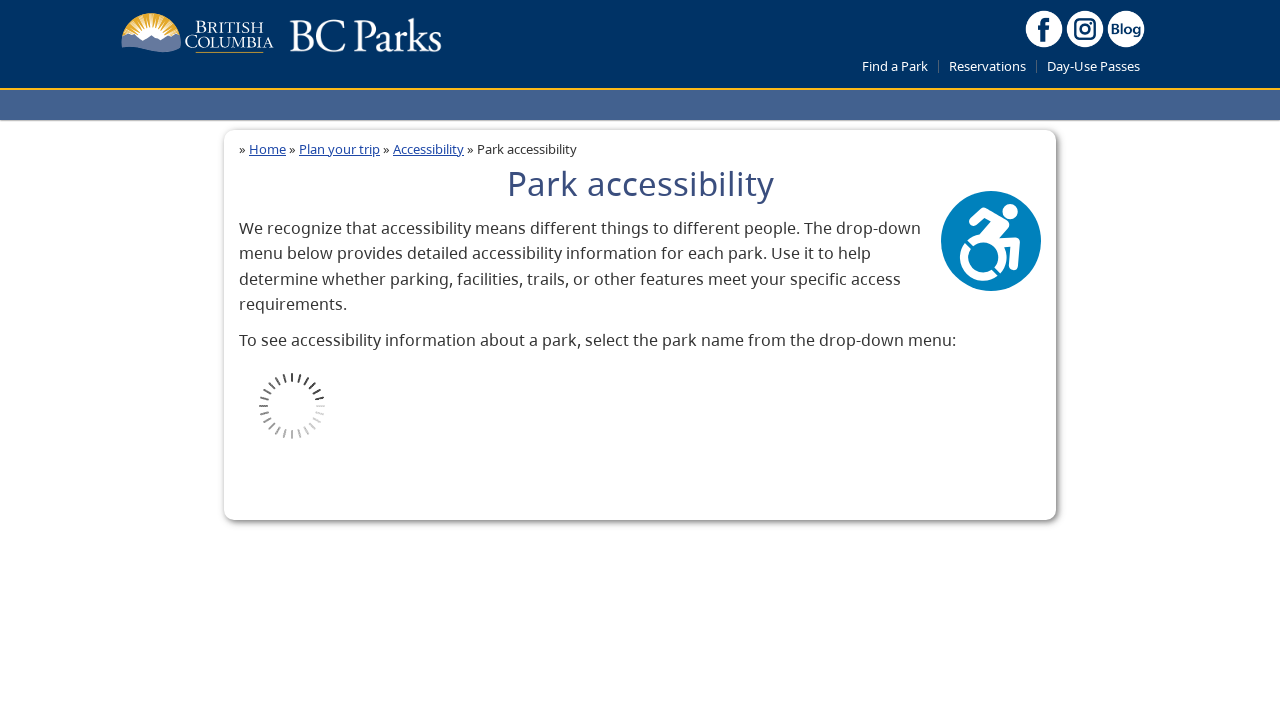

Verified redirect to accessibility page (https://accessibility.bcparks.ca/)
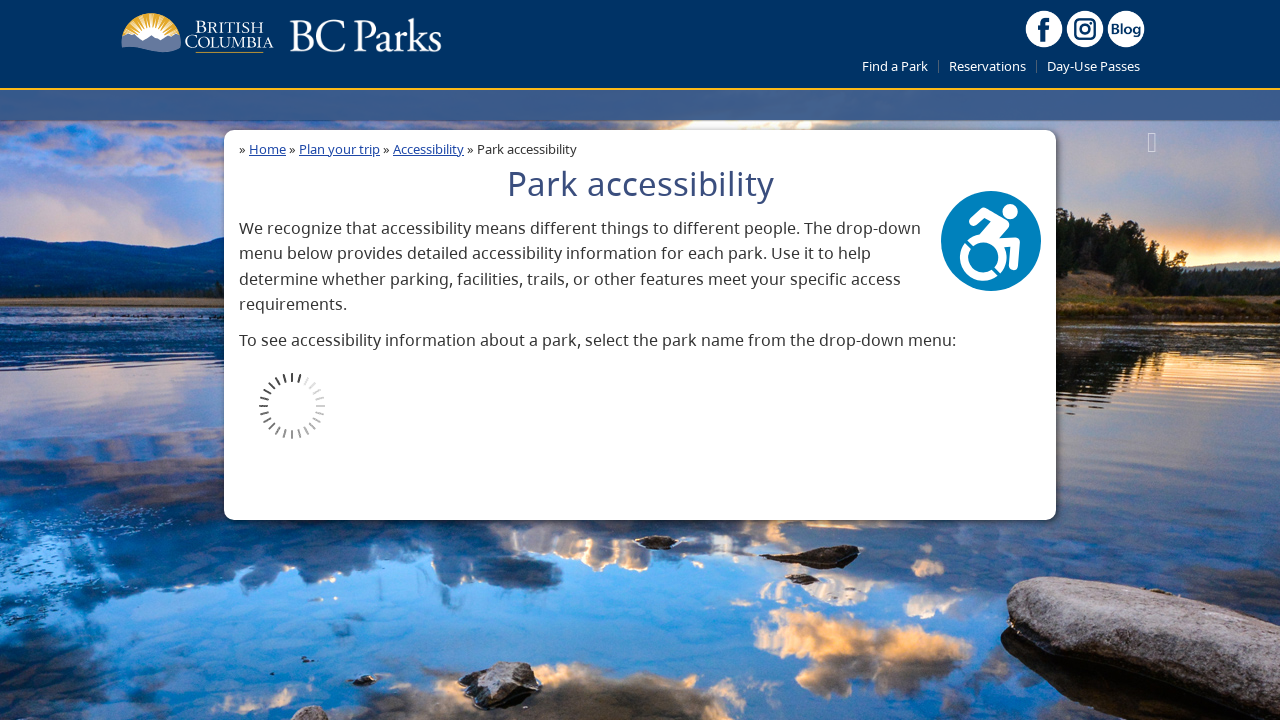

Navigated back to home page
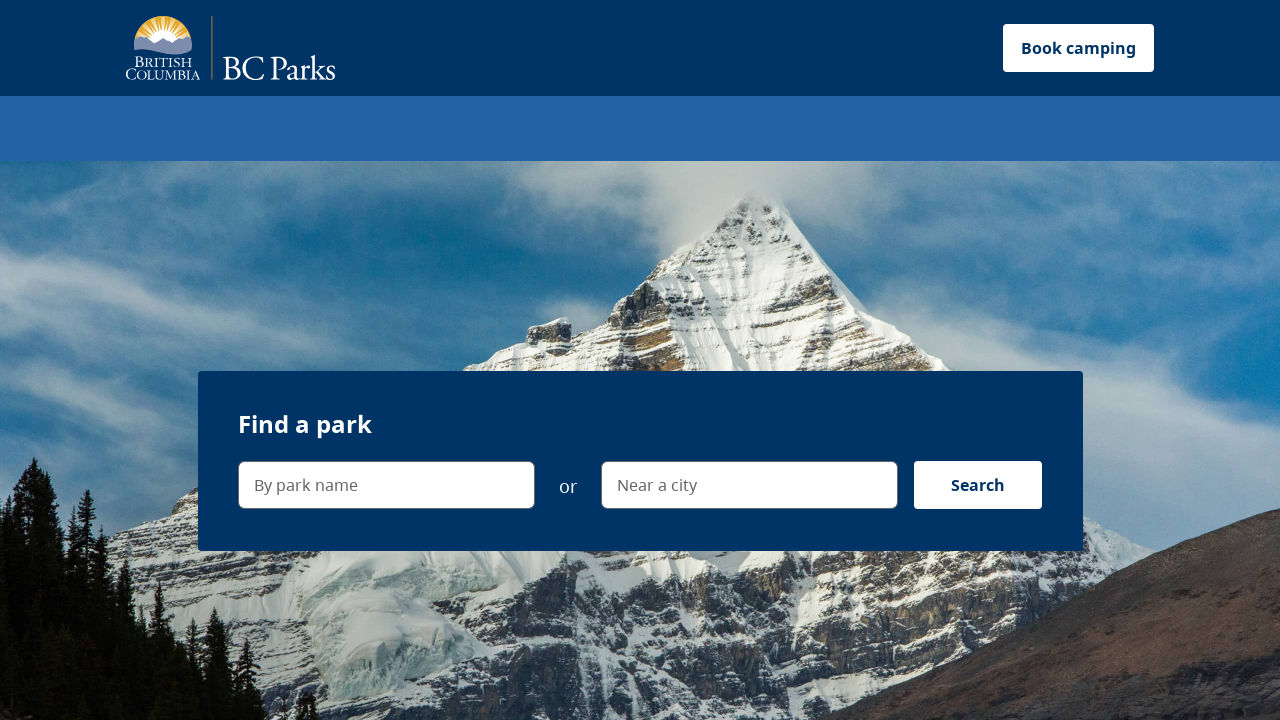

Clicked 'Cleaning up after a dog Visit' link in New to BC Parks section at (819, 361) on internal:role=link[name="Cleaning up after a dog Visit"i]
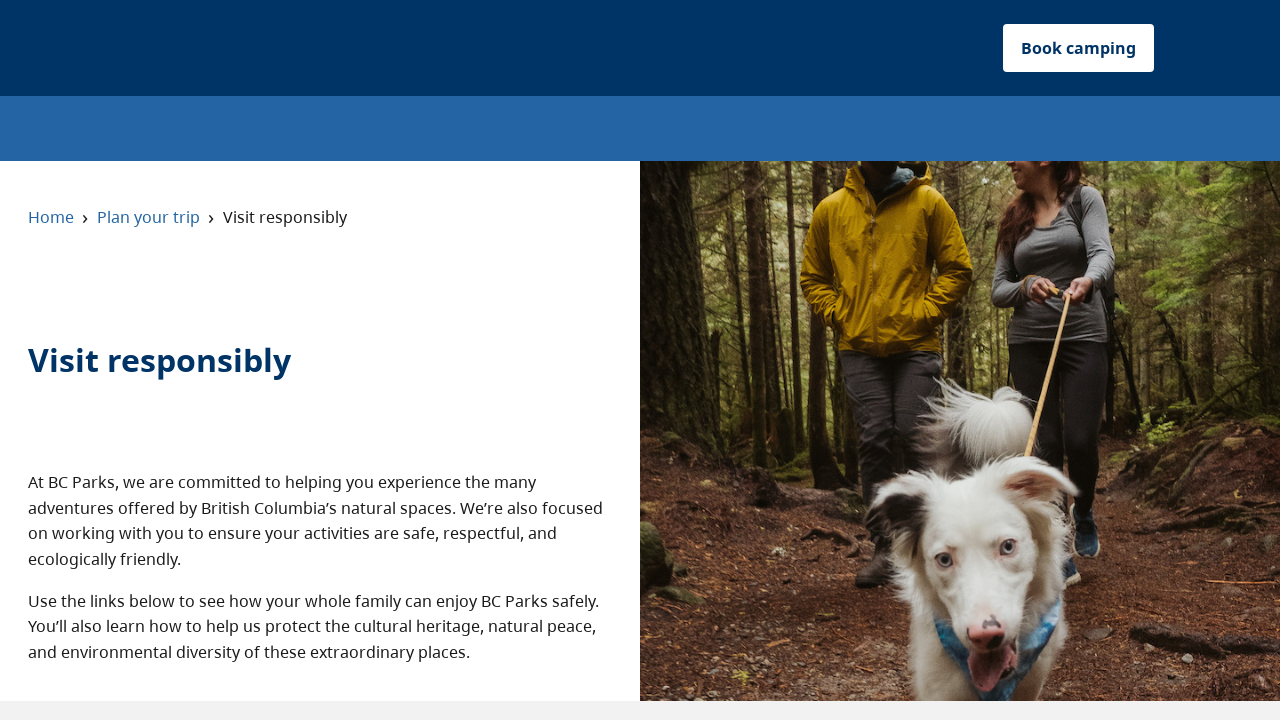

Verified redirect to visit responsibly page (https://bcparks.ca/plan-your-trip/visit-responsibly/)
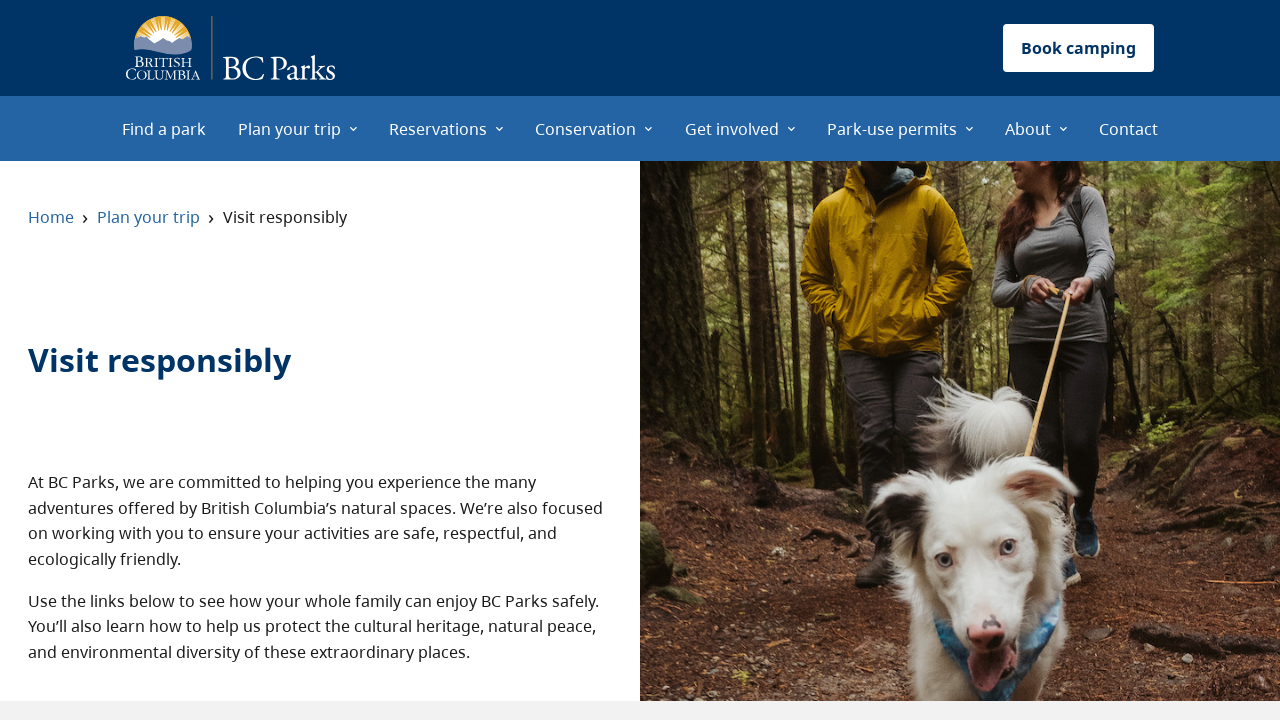

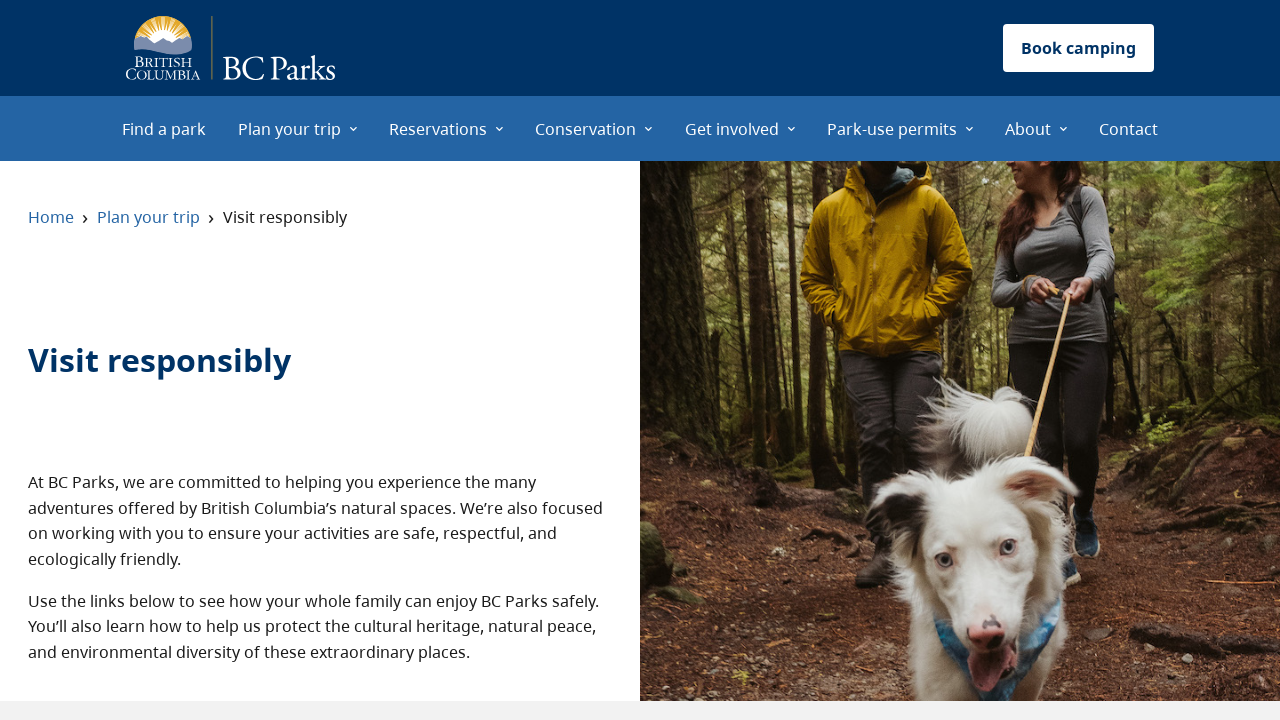